Navigates to testotomasyonu.com homepage and verifies that the URL contains "testotomasyonu"

Starting URL: https://www.testotomasyonu.com

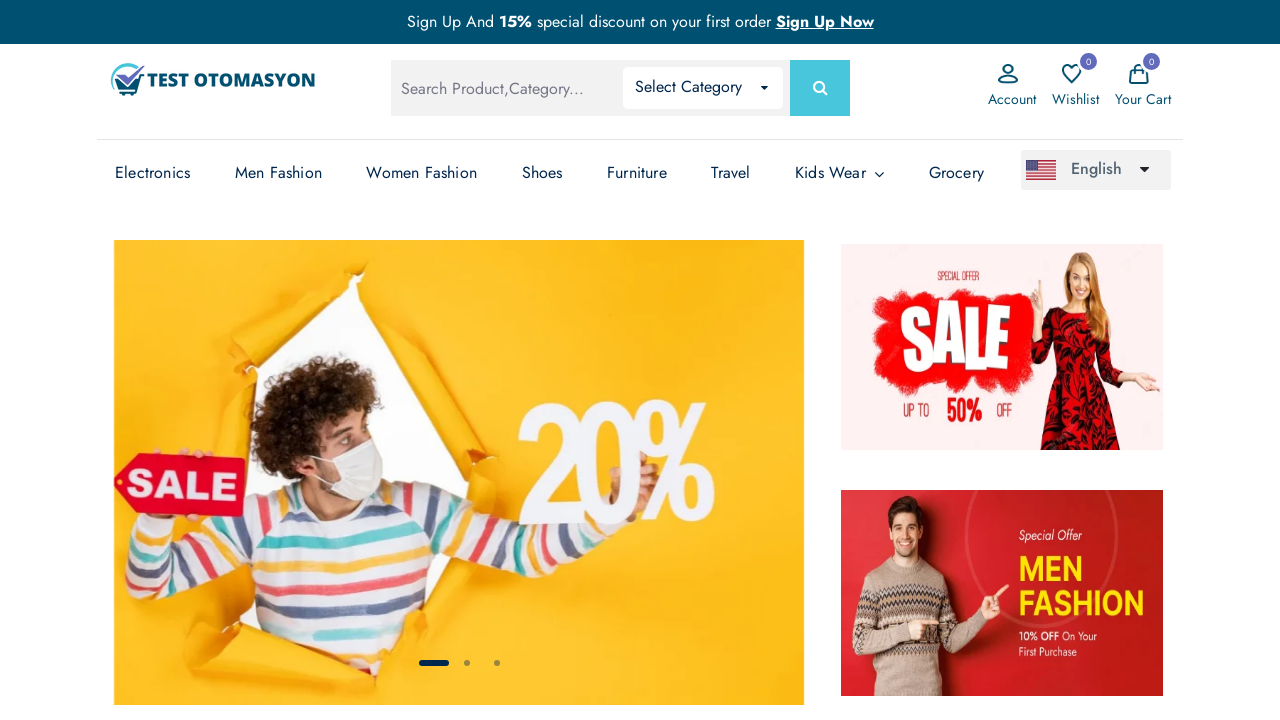

Navigated to testotomasyonu.com homepage
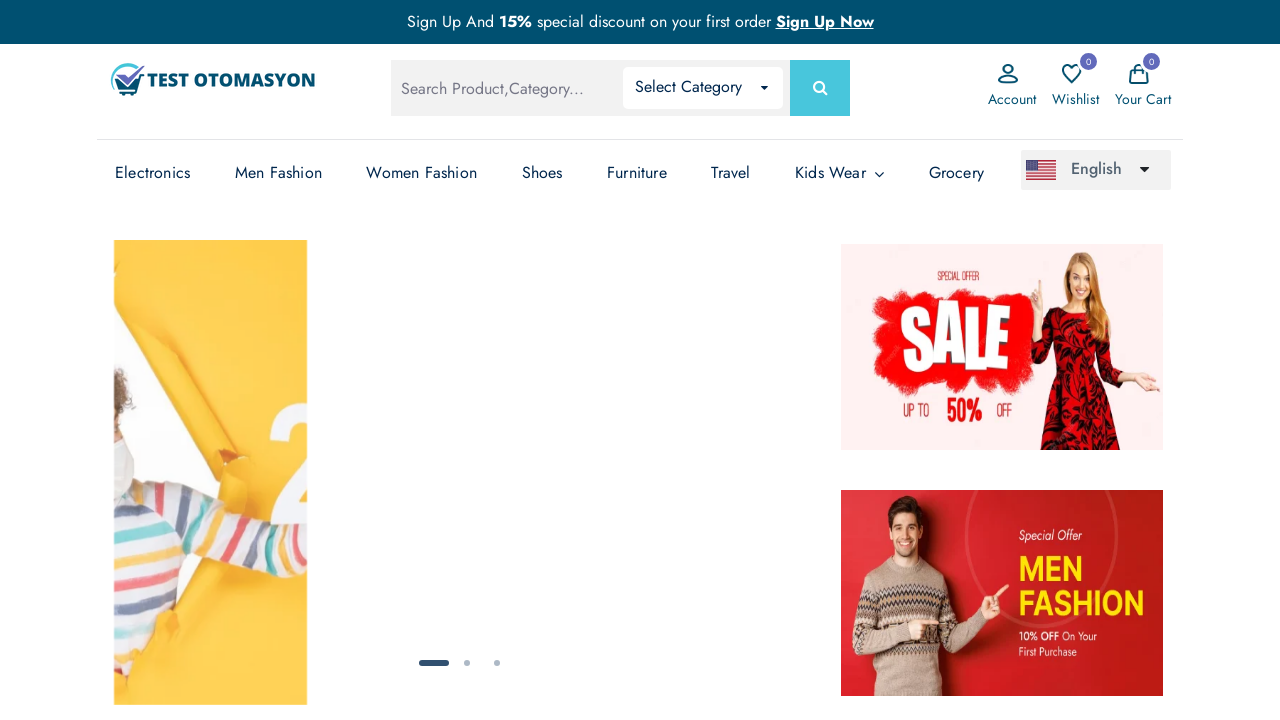

Verified that URL contains 'testotomasyonu'
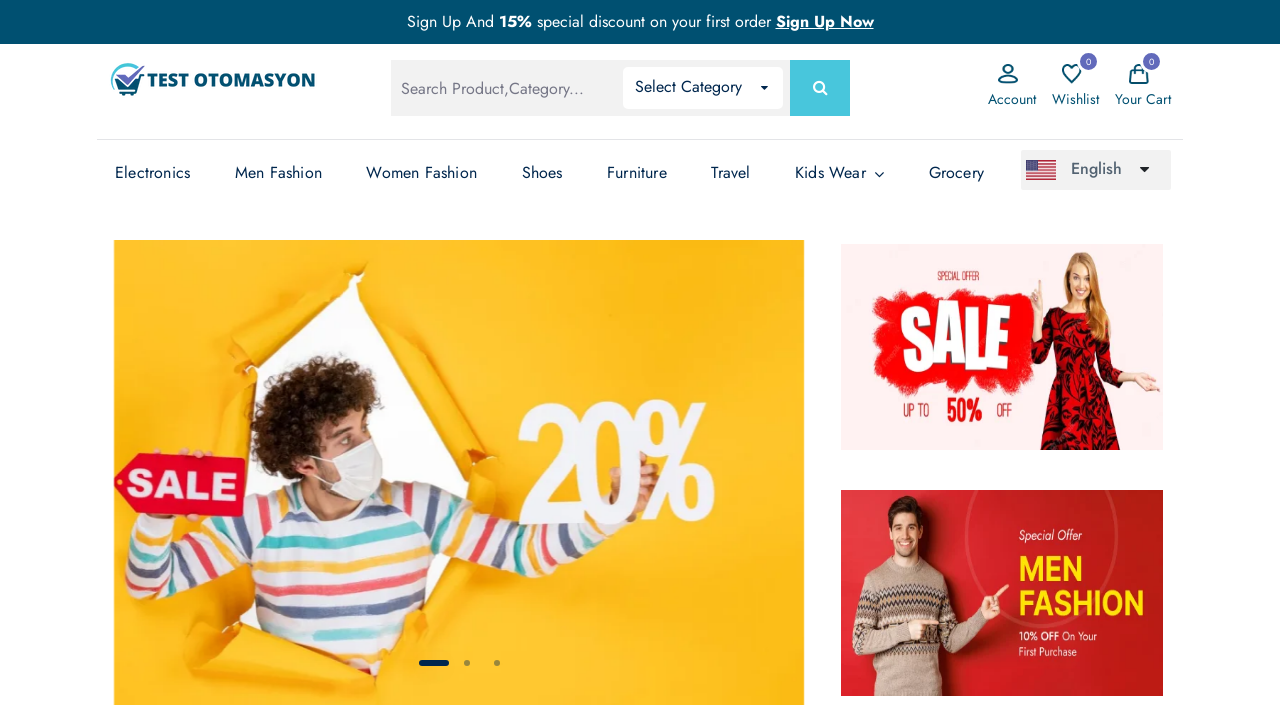

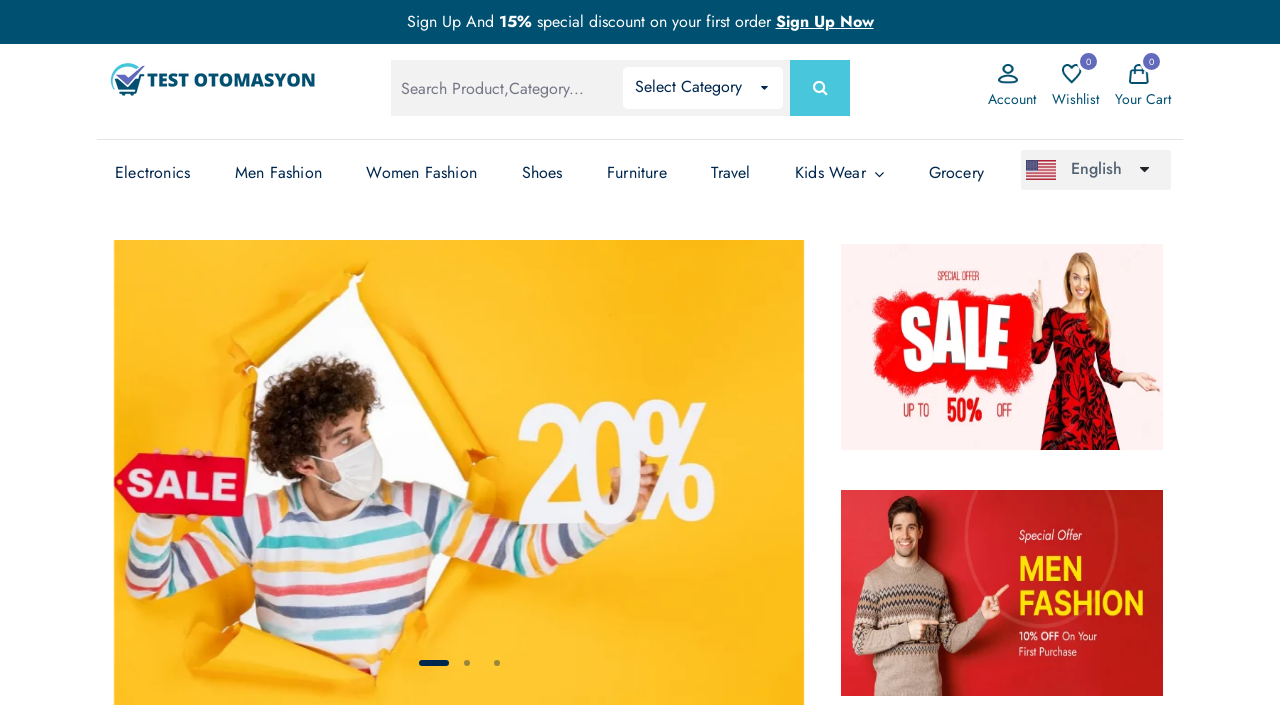